Tests jQuery UI custom dropdown selection by selecting items from multiple dropdowns (speed, files, number, salutation) and verifying the selected values are displayed correctly.

Starting URL: https://jqueryui.com/resources/demos/selectmenu/default.html

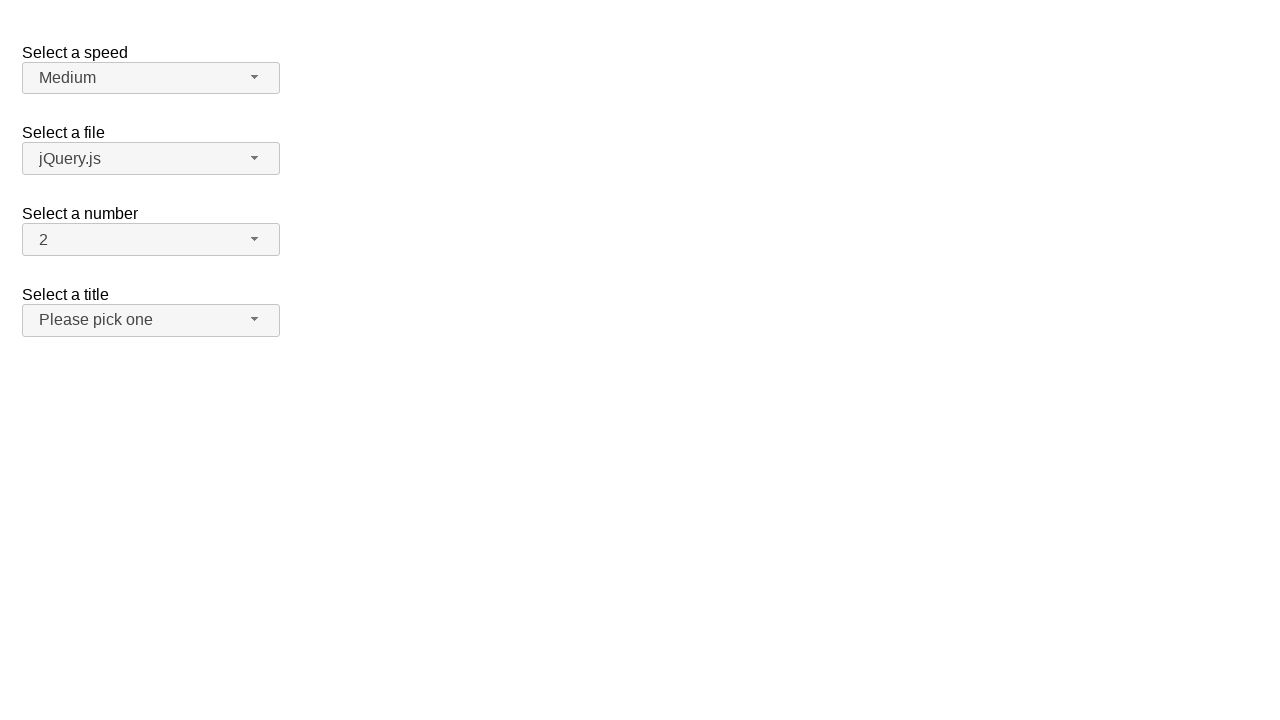

Clicked speed dropdown button to open menu at (151, 78) on span#speed-button
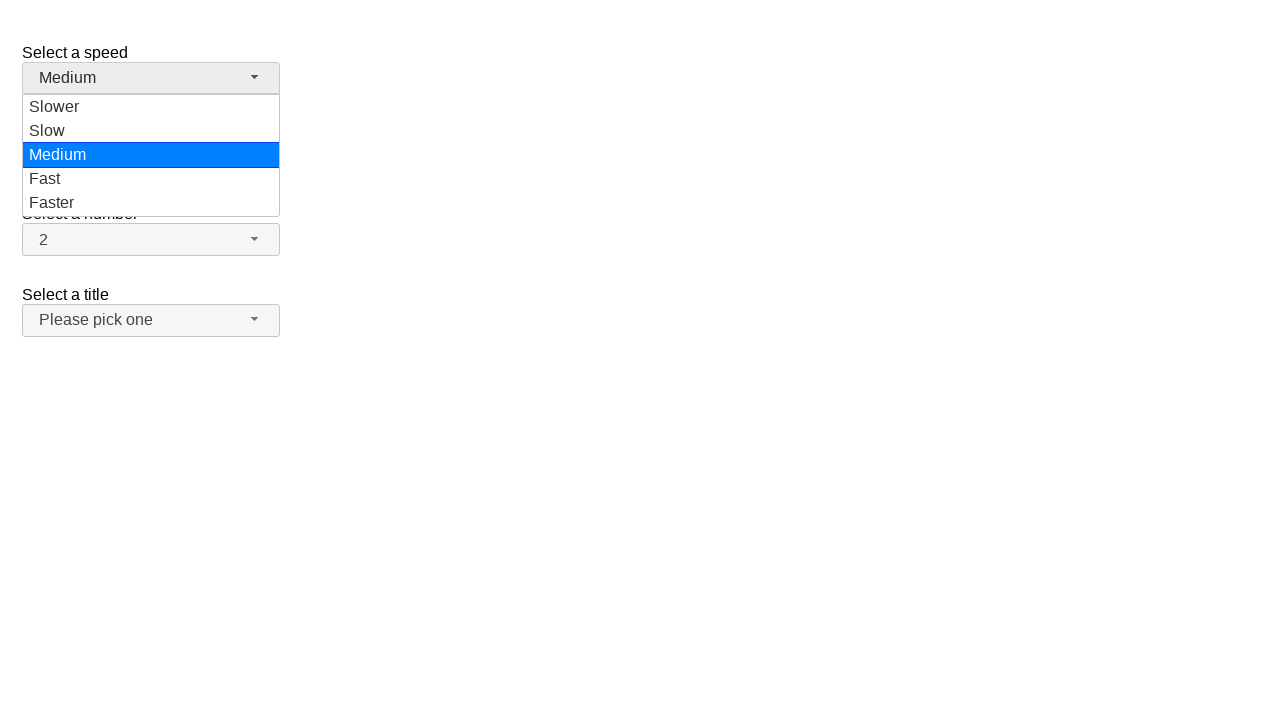

Speed dropdown menu loaded
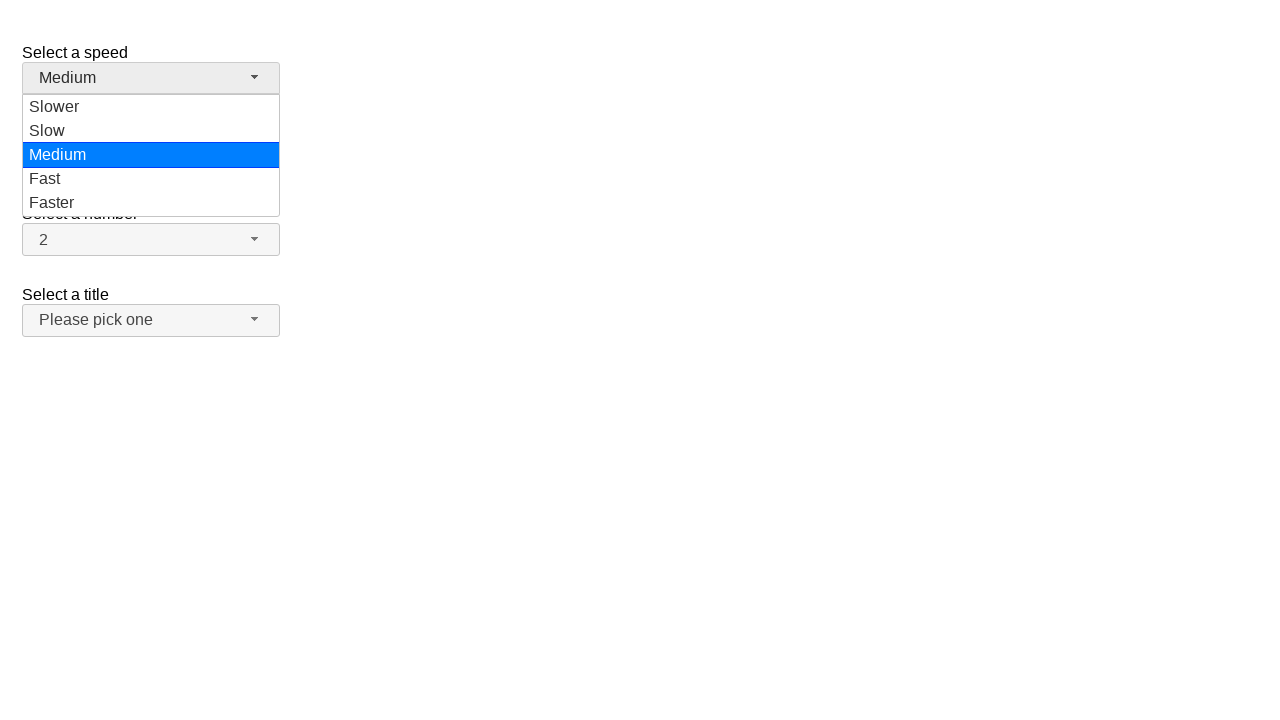

Selected 'Faster' from speed dropdown at (151, 203) on ul#speed-menu div:has-text('Faster')
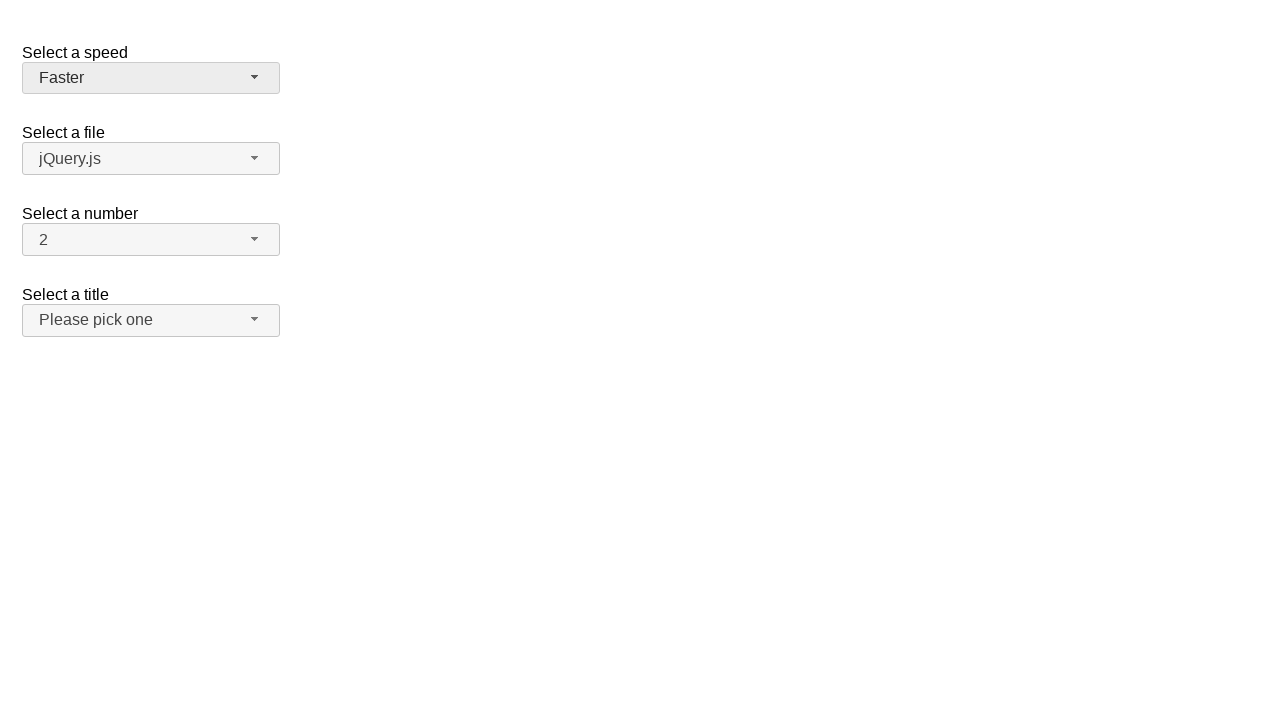

Clicked files dropdown button to open menu at (151, 159) on span#files-button
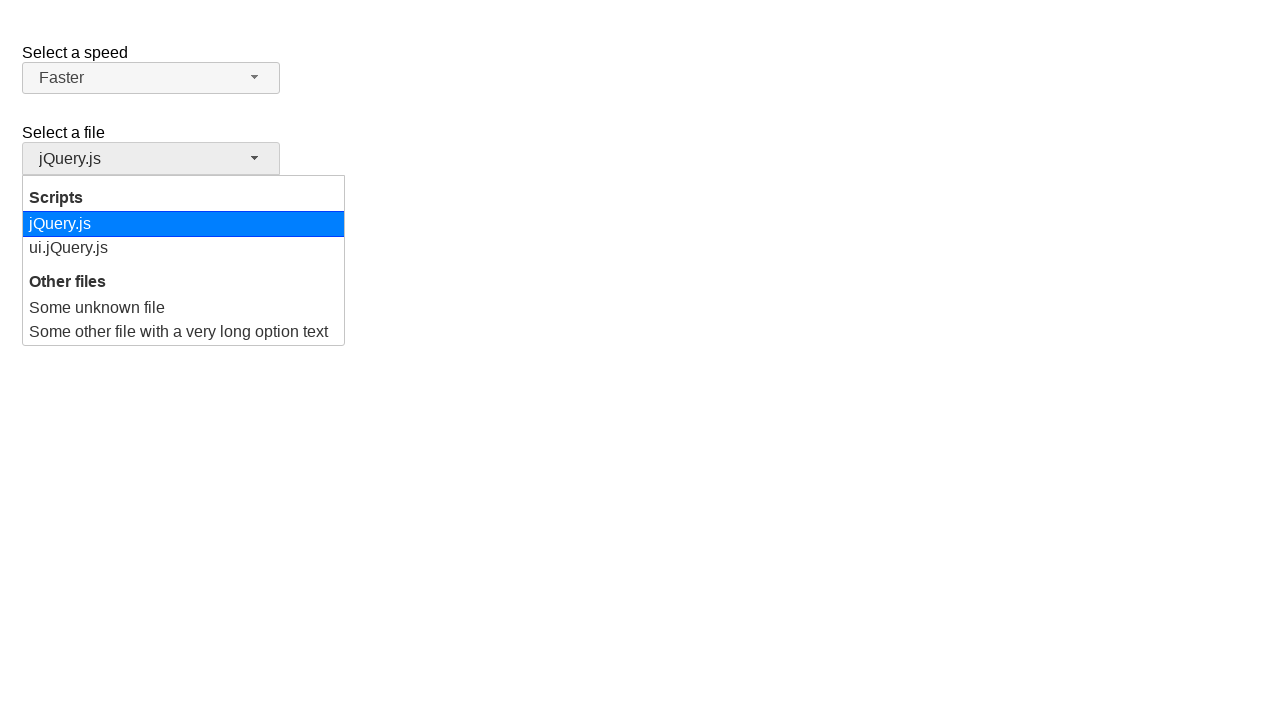

Files dropdown menu loaded
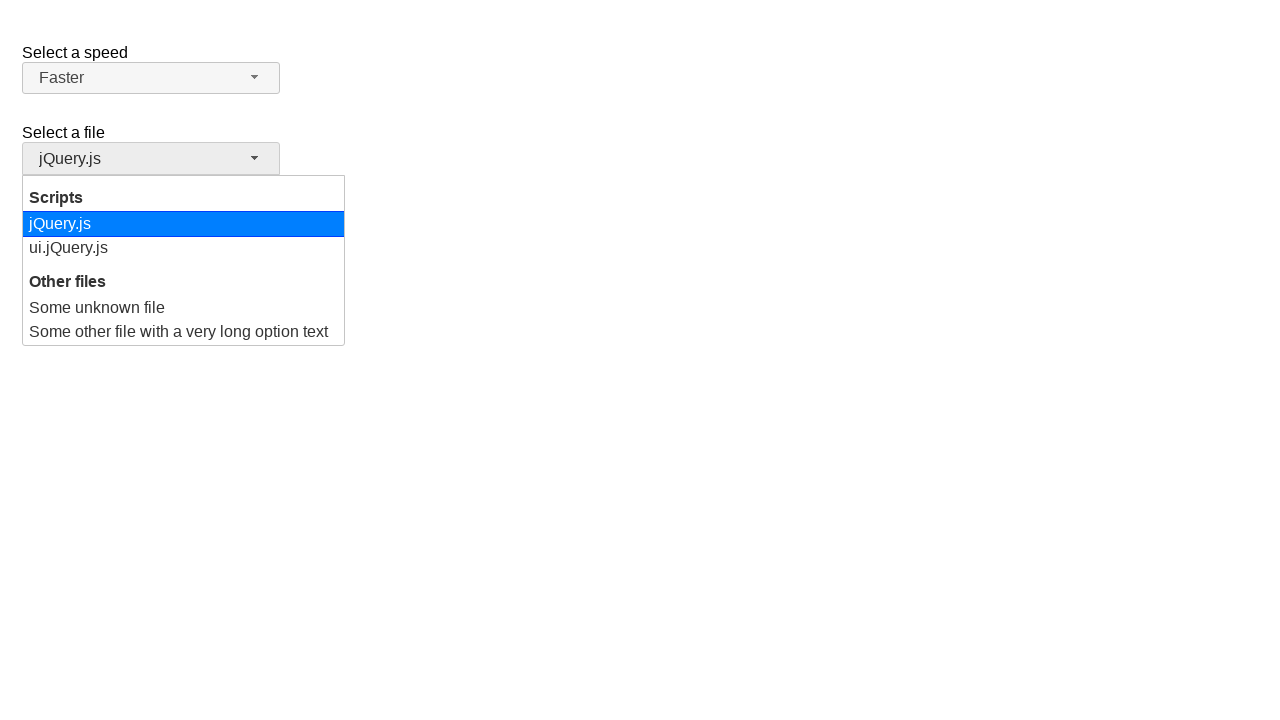

Selected 'ui.jQuery.js' from files dropdown at (184, 248) on ul#files-menu div:has-text('ui.jQuery.js')
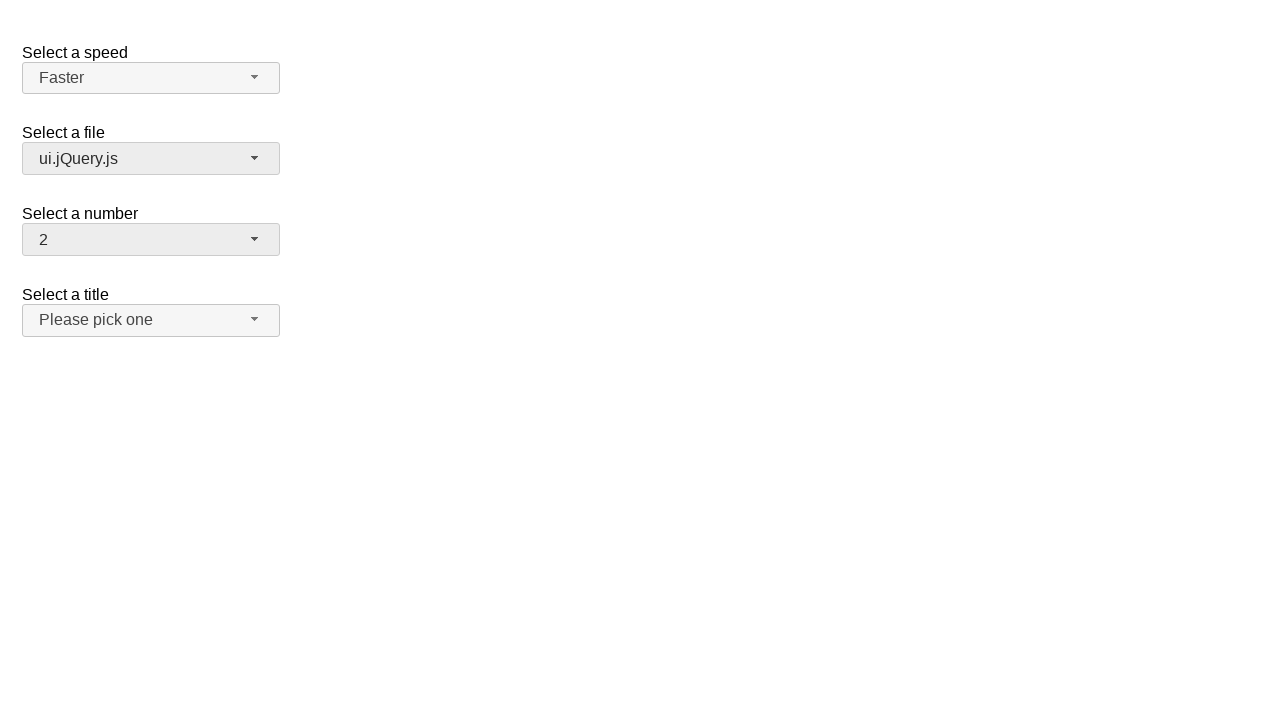

Clicked number dropdown button to open menu at (151, 240) on span#number-button
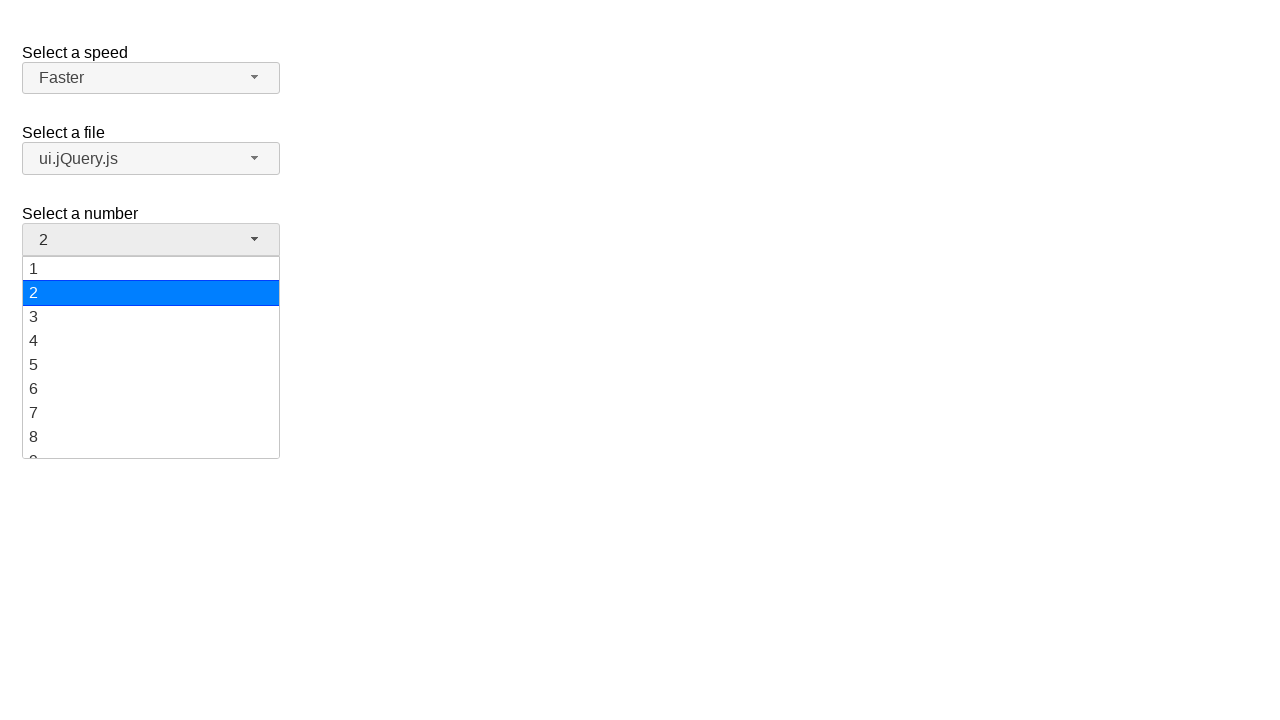

Number dropdown menu loaded
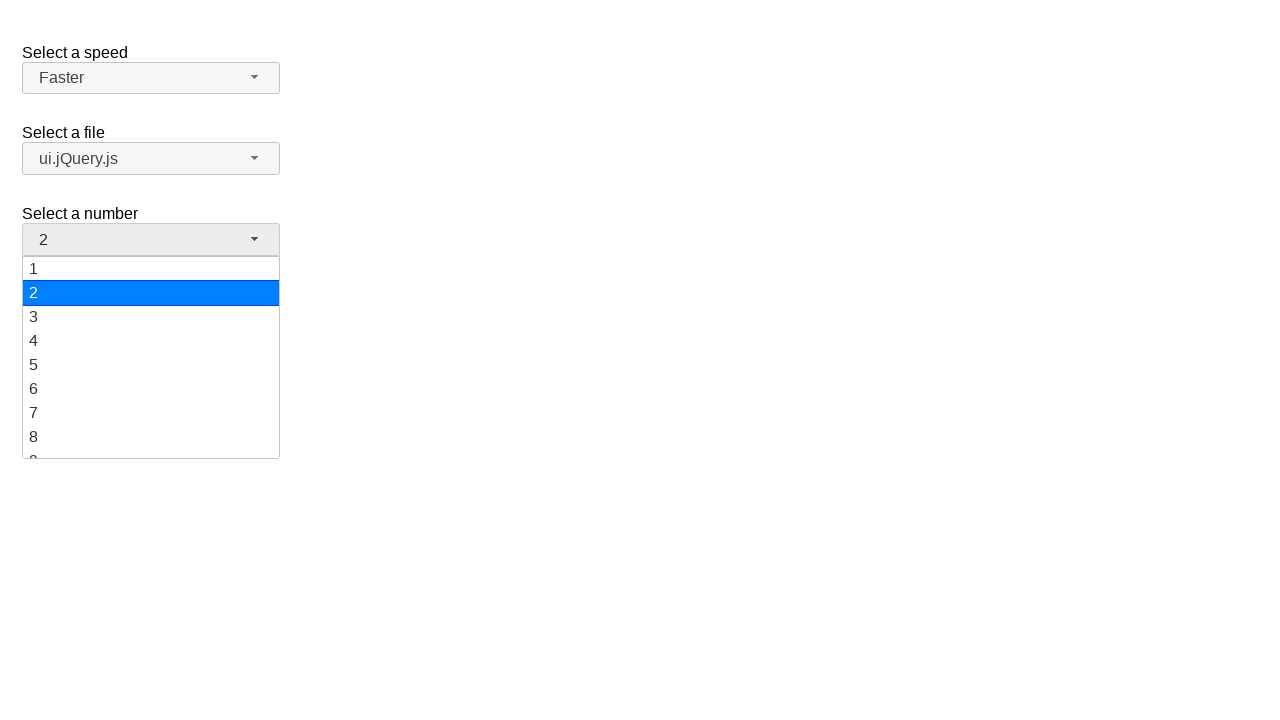

Selected '10' from number dropdown at (151, 357) on ul#number-menu div:has-text('10')
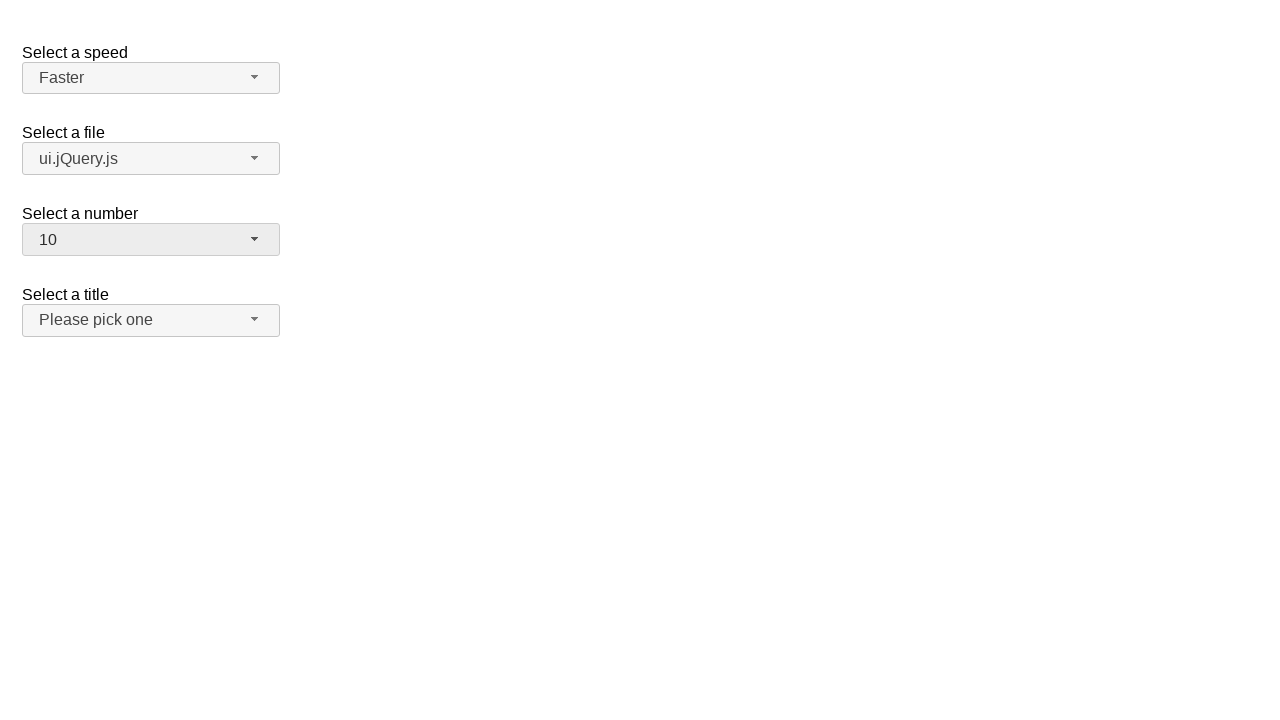

Clicked salutation dropdown button to open menu at (151, 320) on span#salutation-button
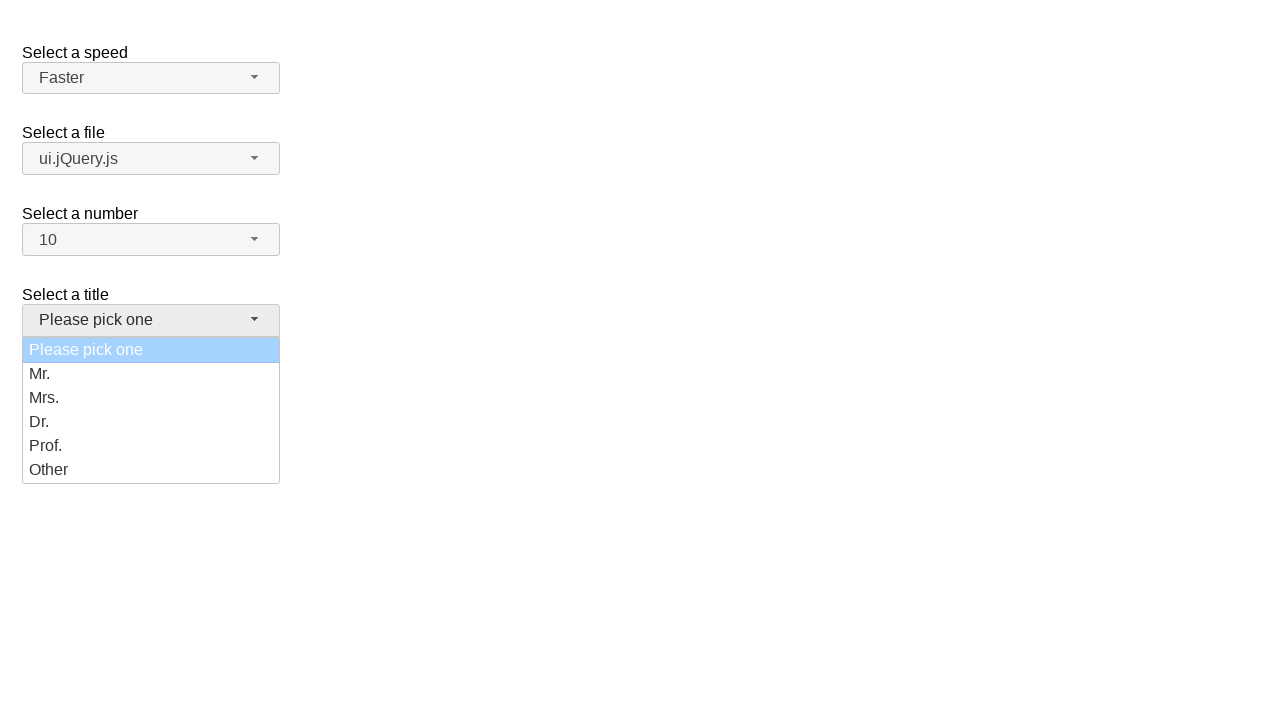

Salutation dropdown menu loaded
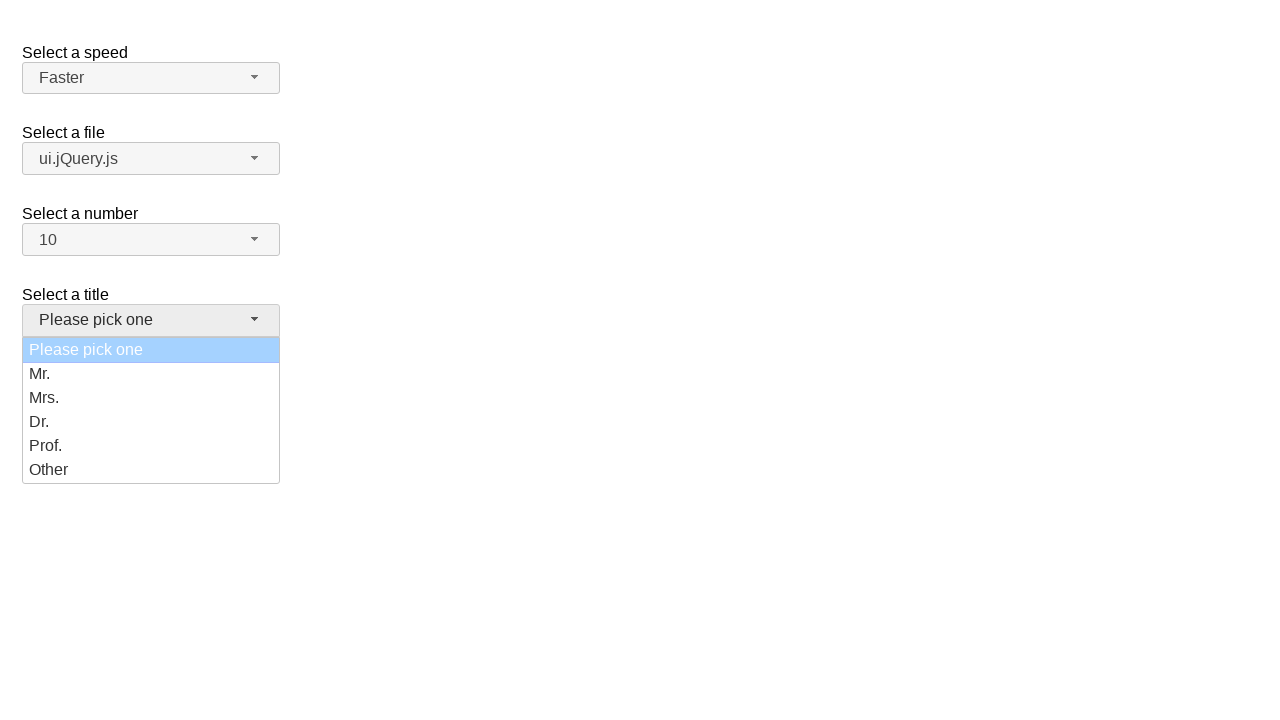

Selected 'Dr.' from salutation dropdown at (151, 422) on ul#salutation-menu div:has-text('Dr.')
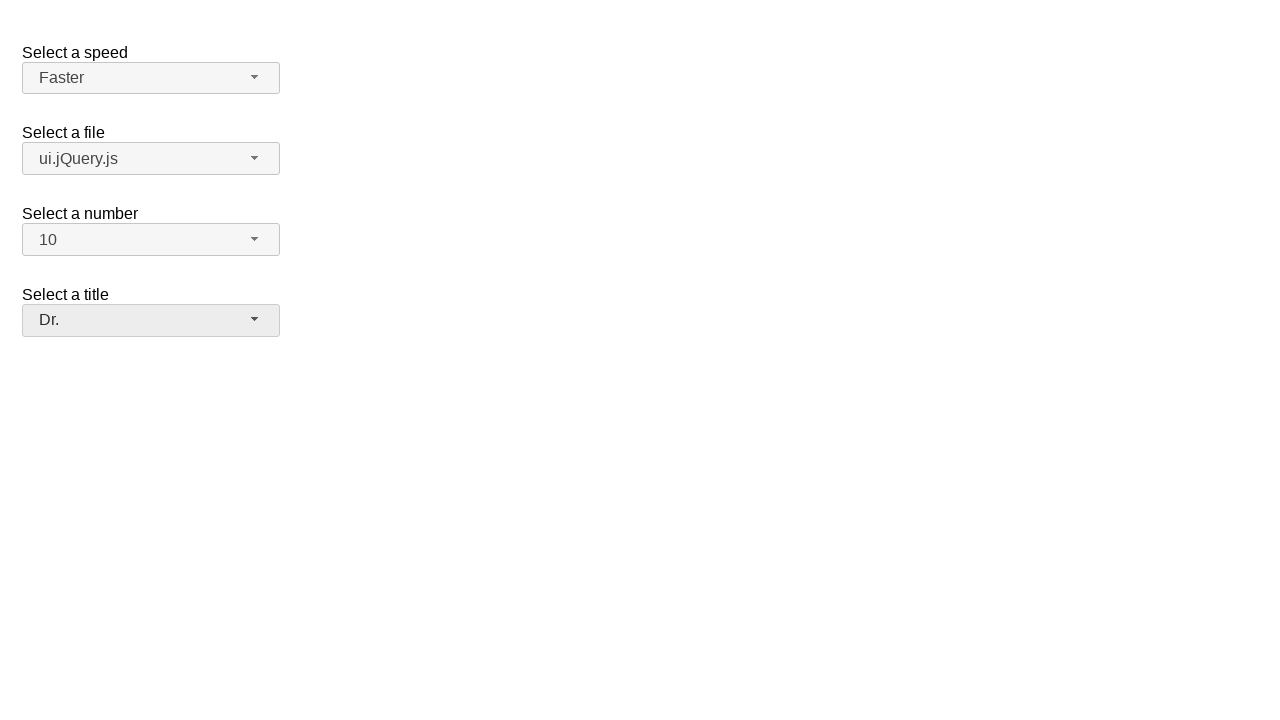

Verified speed dropdown shows 'Faster'
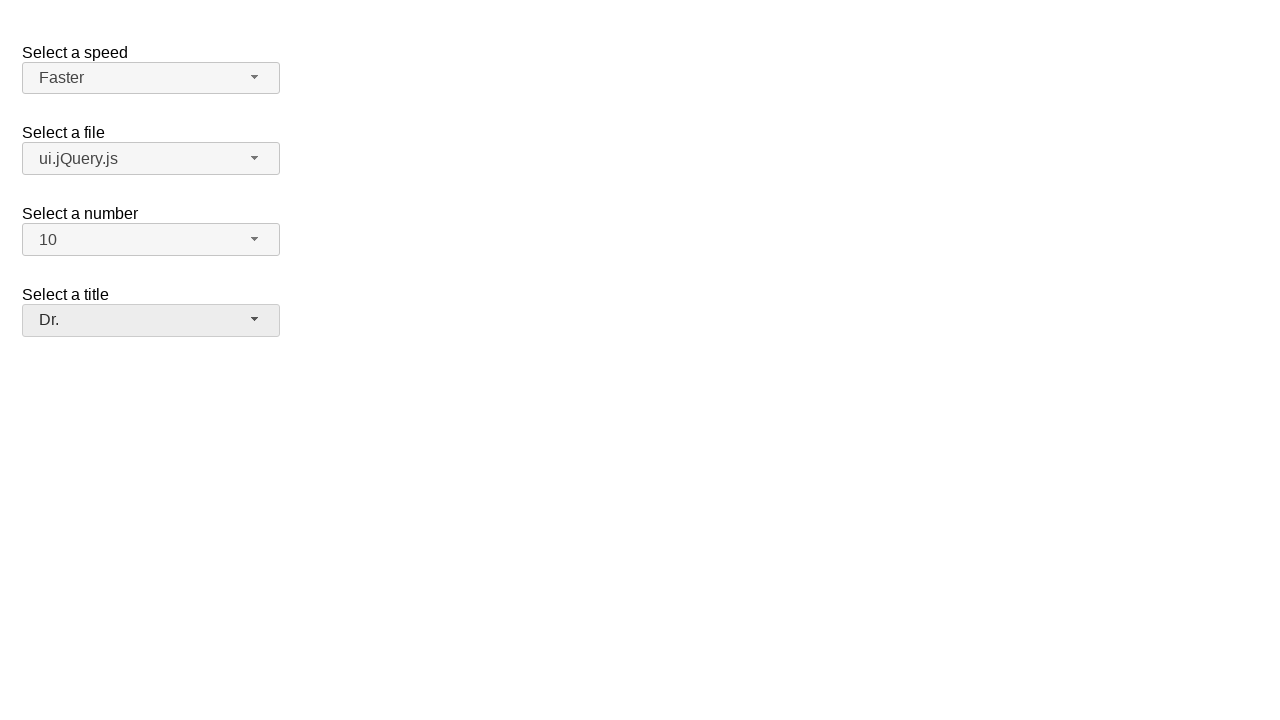

Verified files dropdown shows 'ui.jQuery.js'
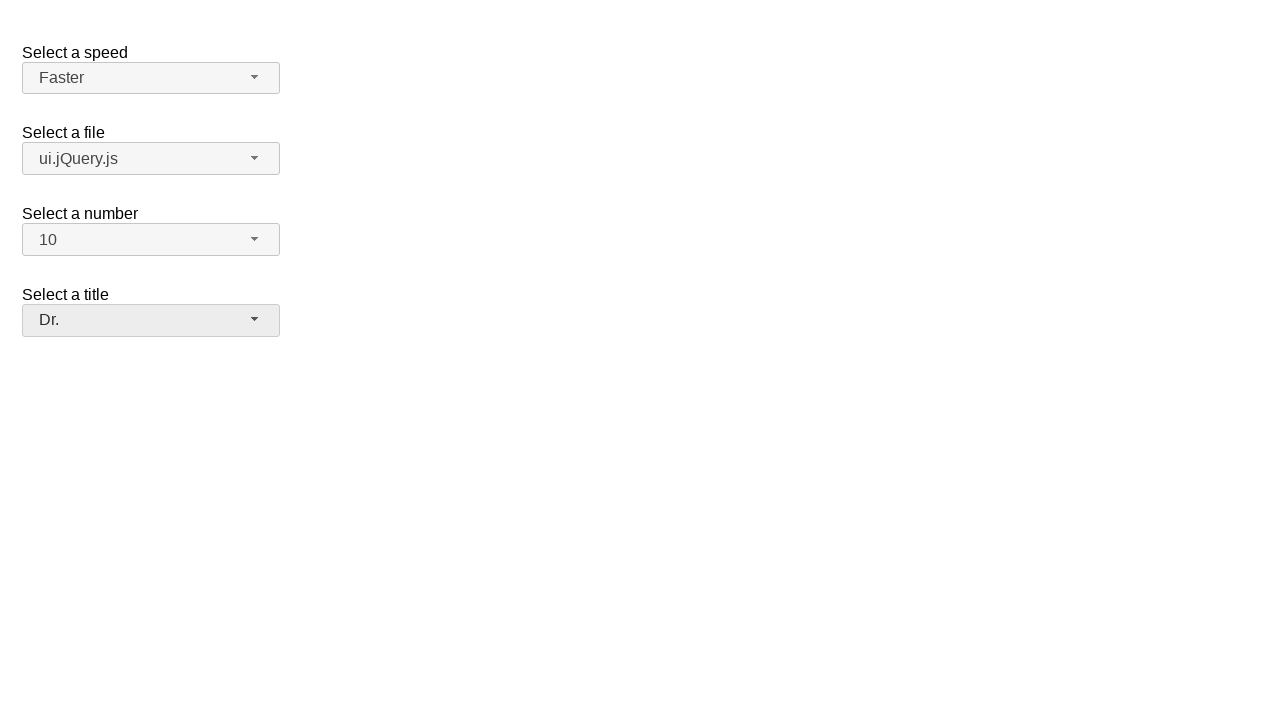

Verified number dropdown shows '10'
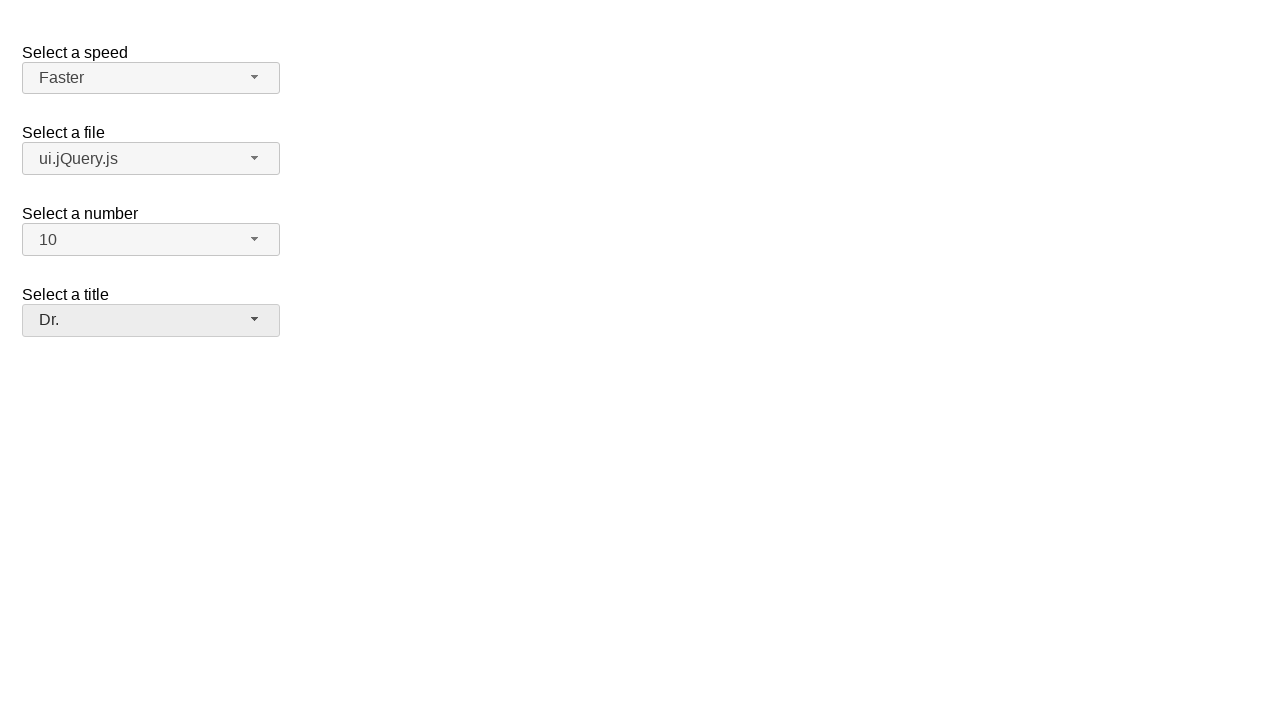

Verified salutation dropdown shows 'Dr.'
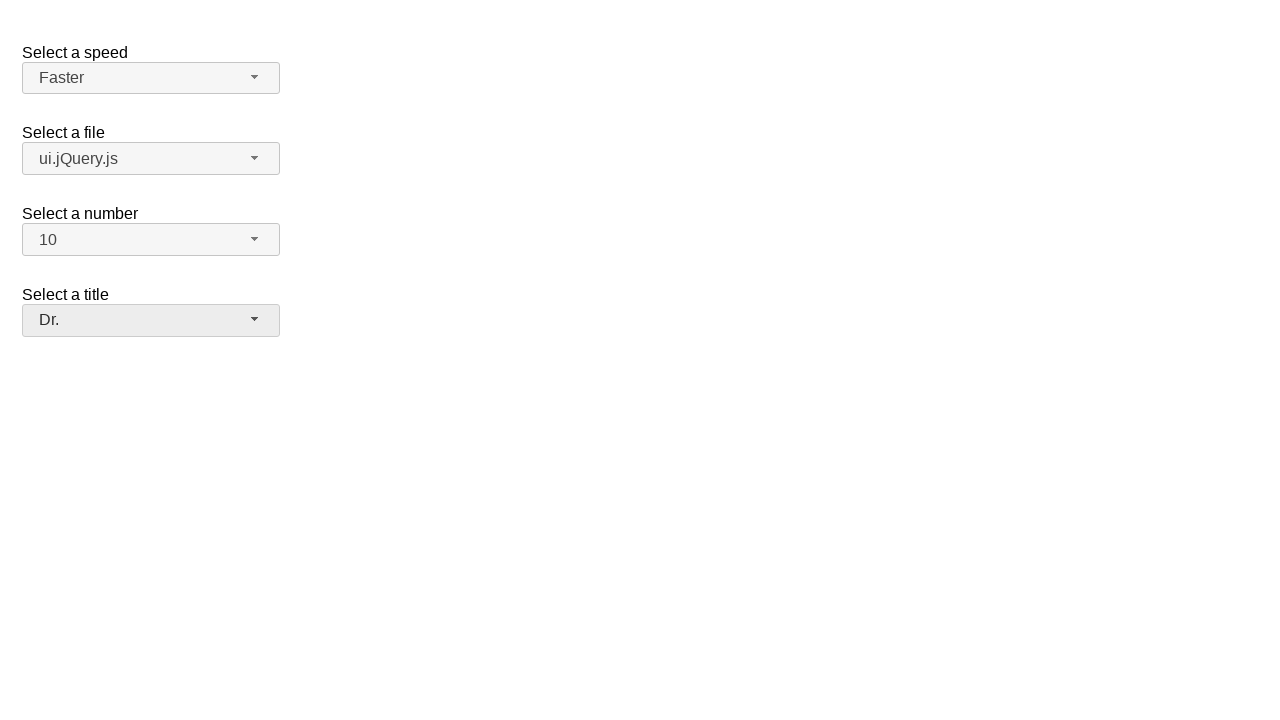

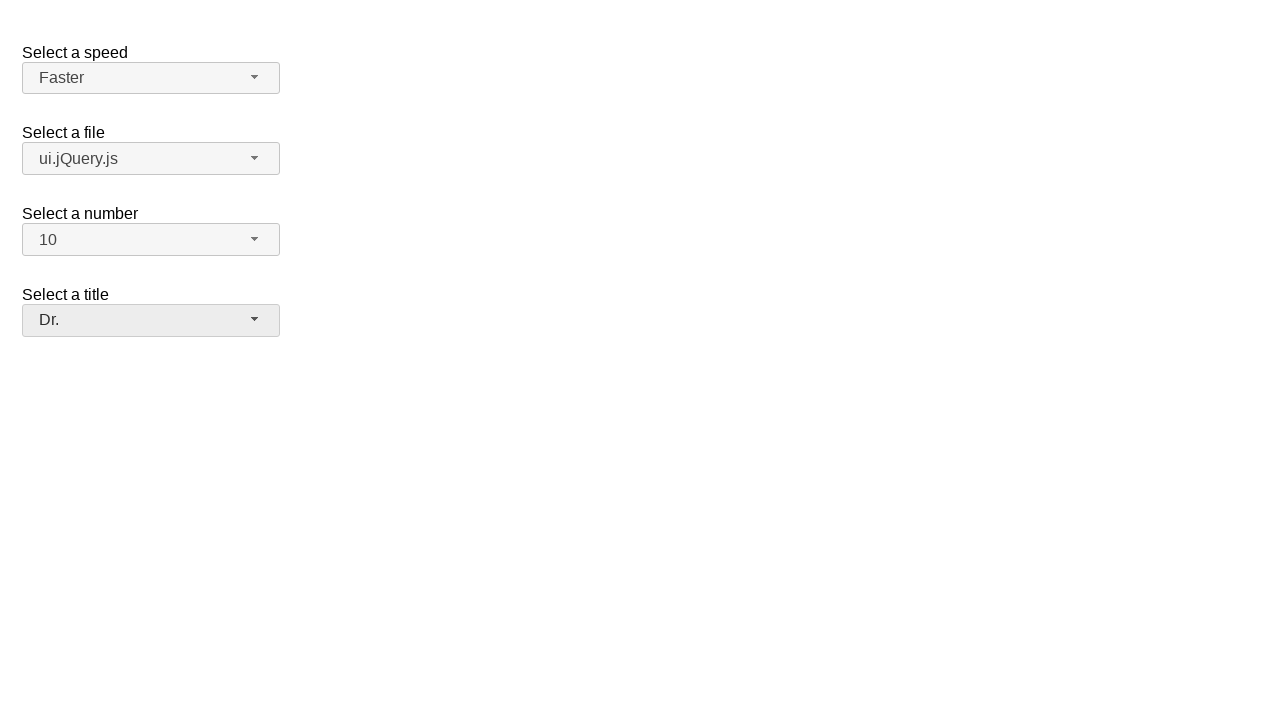